Automates flight booking on SpiceJet website by selecting departure and arrival cities, choosing a date, and selecting number of passengers

Starting URL: https://www.spicejet.com/

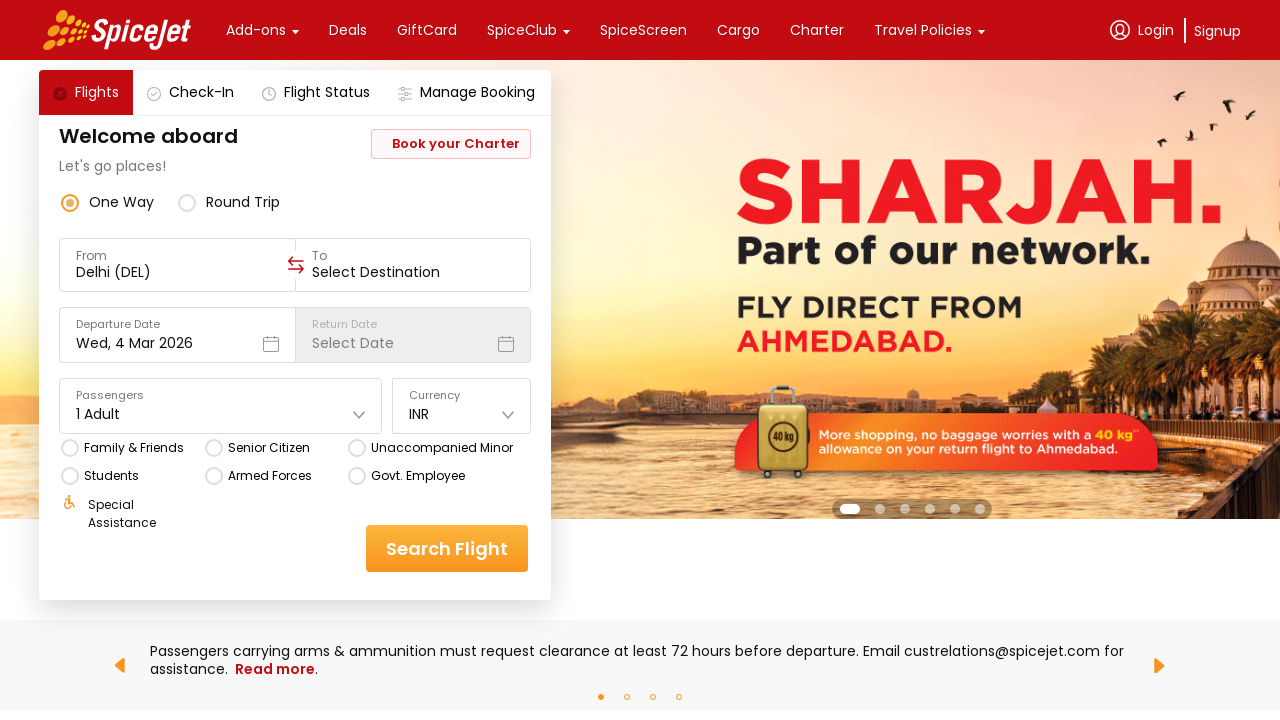

Clicked on the from location field at (177, 265) on (//div[@class='css-1dbjc4n r-13awgt0 r-18u37iz'] //div[@class='css-1dbjc4n r-14l
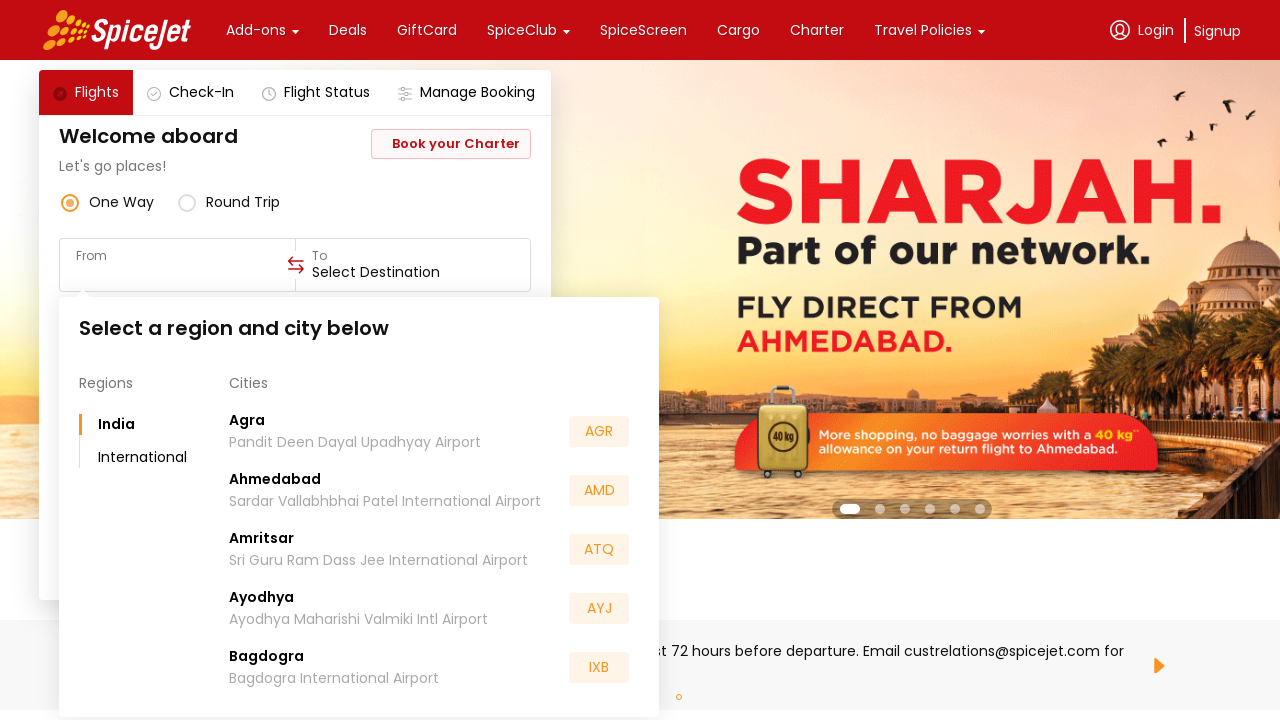

Selected departure city: Delhi at (248, 552) on xpath=//div[@class='css-76zvg2 r-cqee49 r-ubezar r-1kfrs79'] >> nth=12
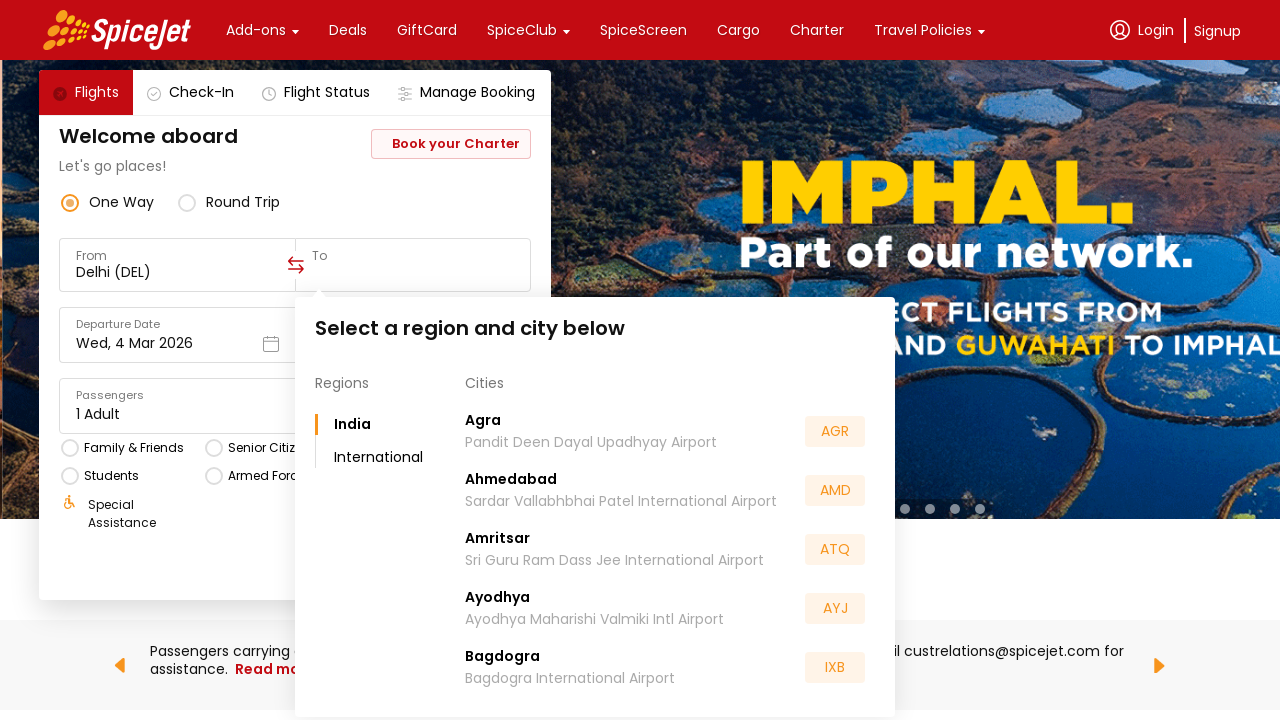

Selected arrival city: Mumbai at (495, 552) on xpath=//div[@class='css-1dbjc4n r-knv0ih r-1k1q3bj r-ql8eny r-1dqxon3'] //div[@c
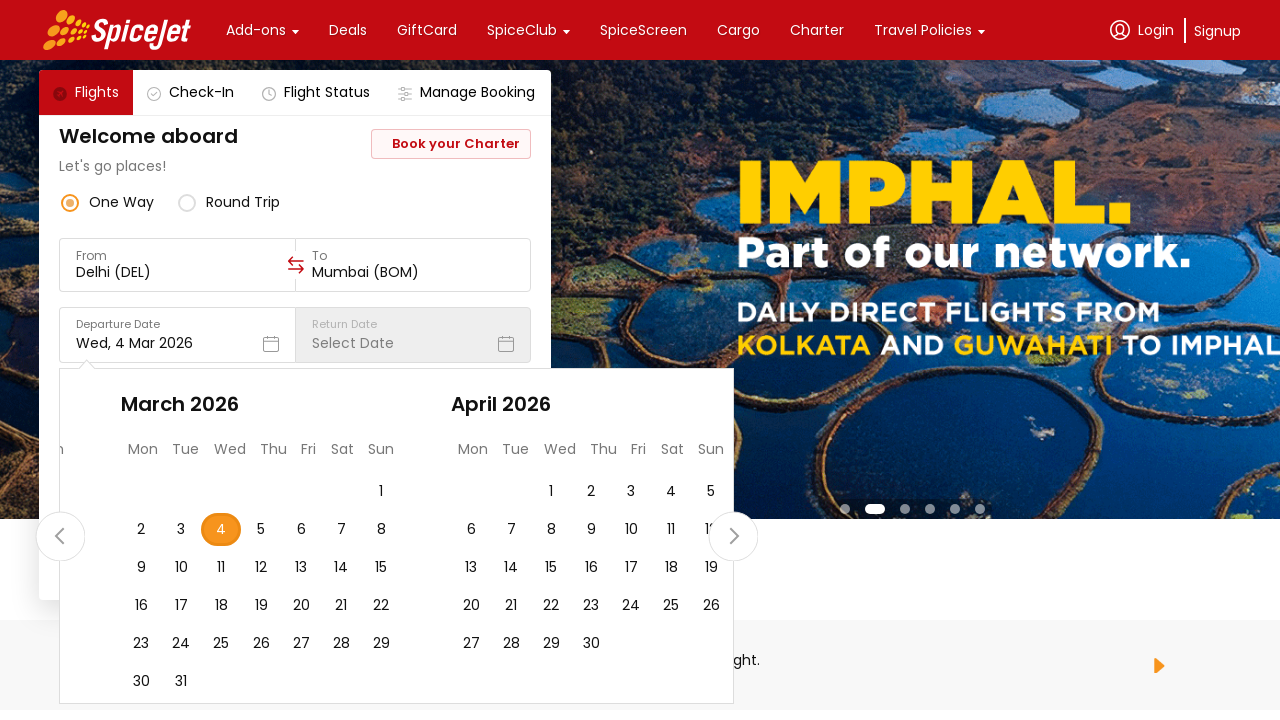

Date picker selector appeared
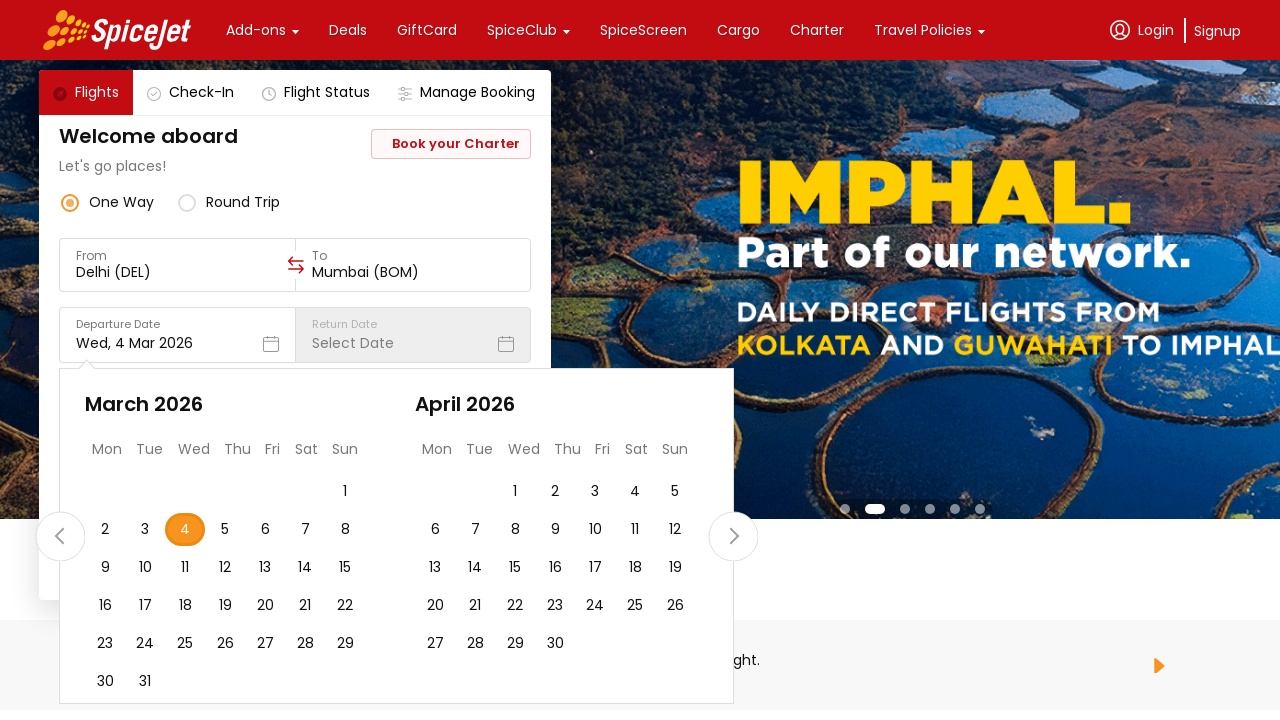

Clicked on date picker field at (185, 530) on xpath=//div[@class='css-1dbjc4n r-1awozwy r-19m6qjp r-156aje7 r-y47klf r-1phboty
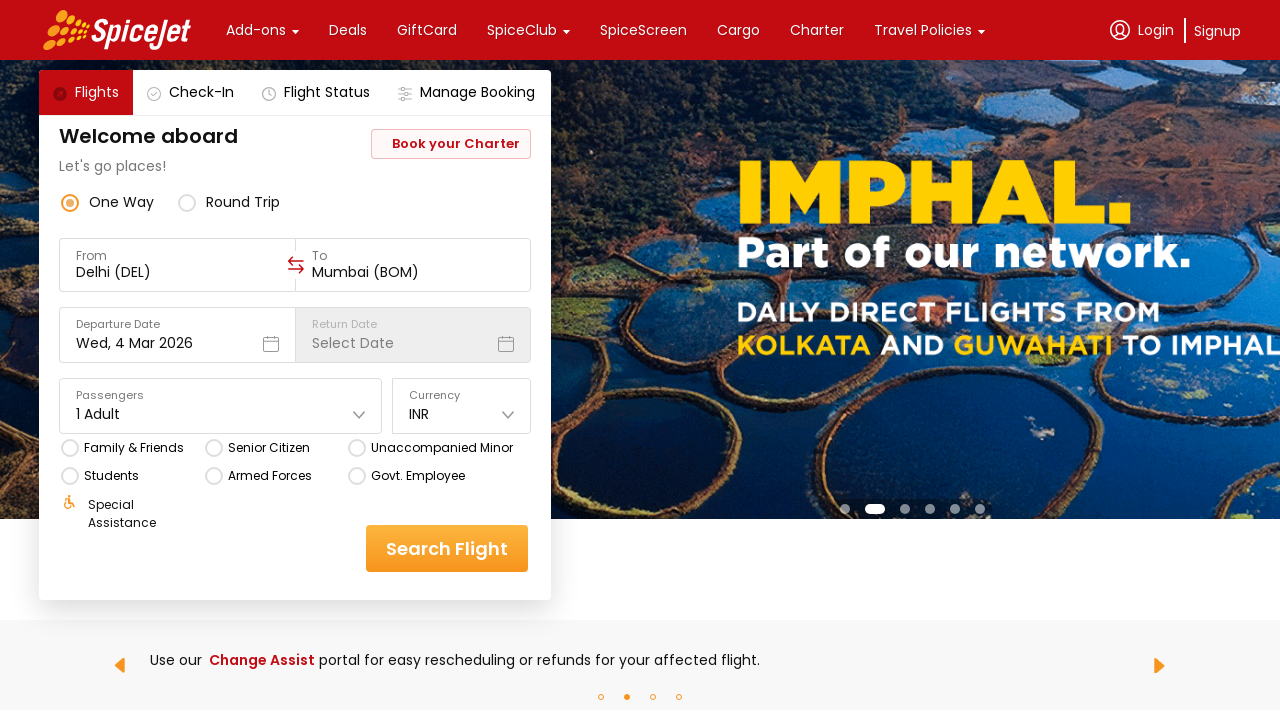

Clicked on passengers field at (221, 406) on xpath=//div[@class='css-1dbjc4n r-18u37iz r-19h5ruw r-184en5c']/div[1]
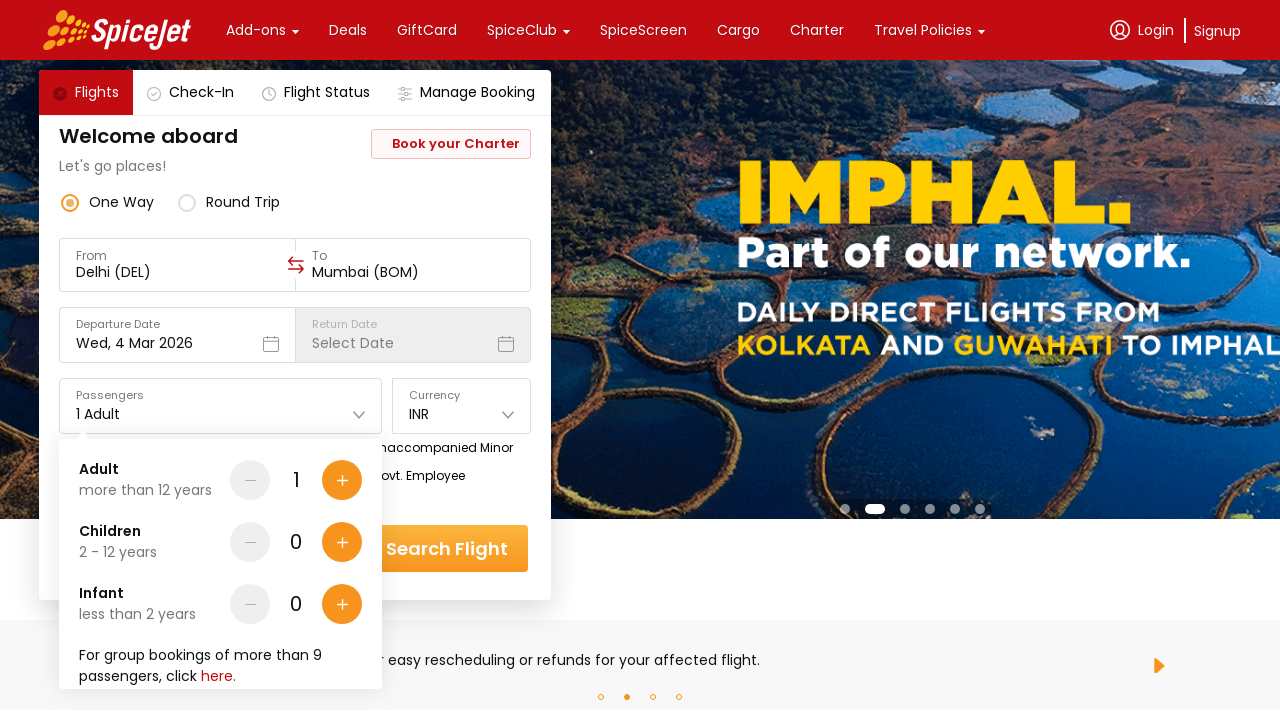

Passenger selector appeared
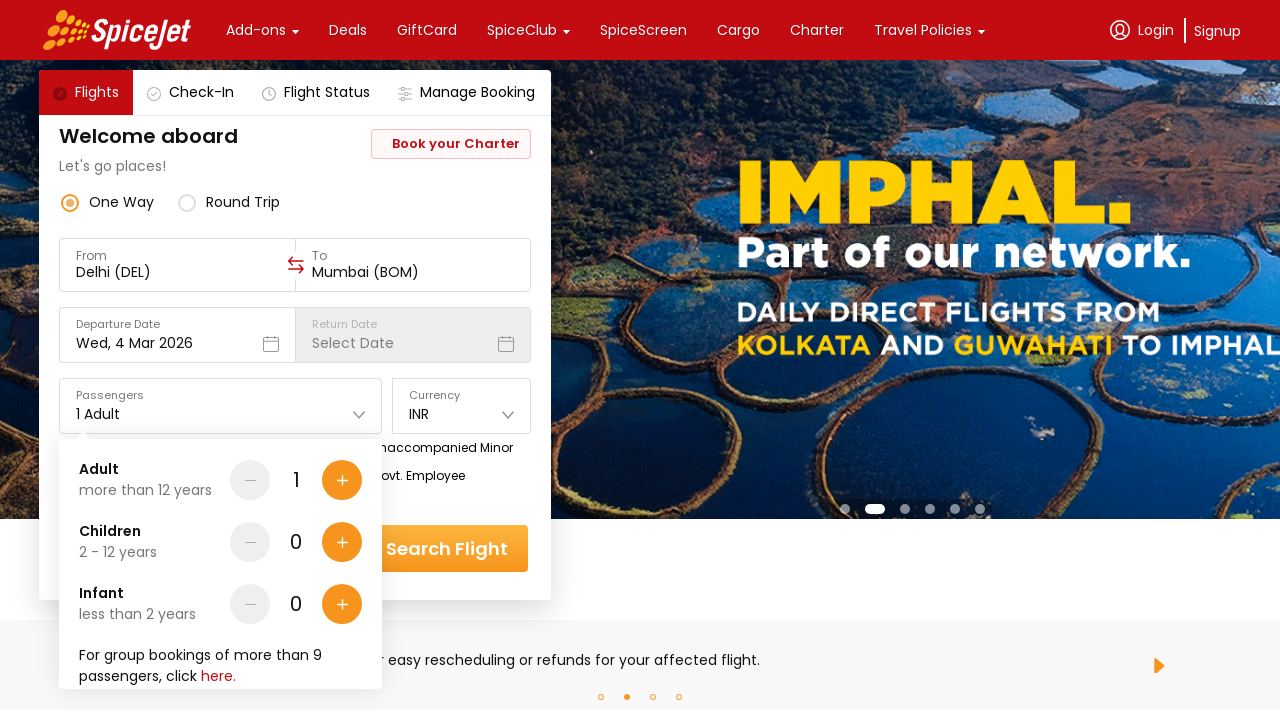

Added adult passenger 1 at (342, 480) on (//div[@class='css-1dbjc4n r-1awozwy r-18u37iz'])[1]/div[3]
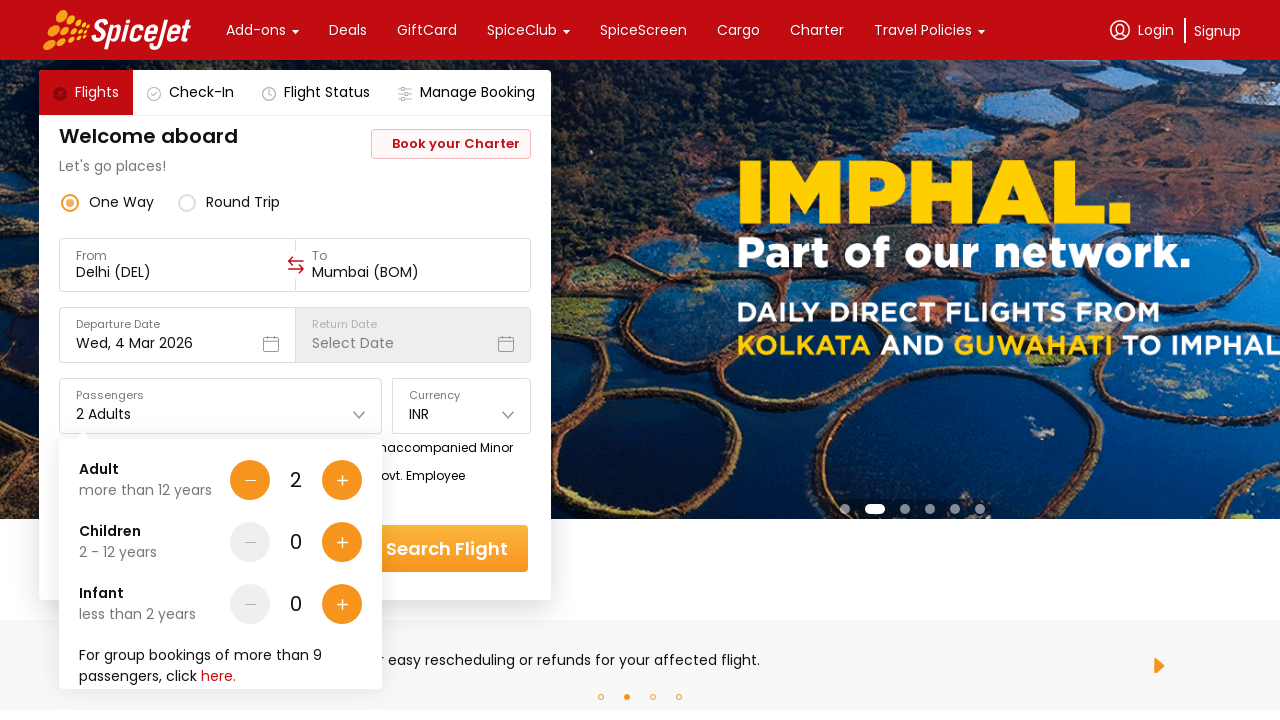

Added adult passenger 2 at (342, 480) on (//div[@class='css-1dbjc4n r-1awozwy r-18u37iz'])[1]/div[3]
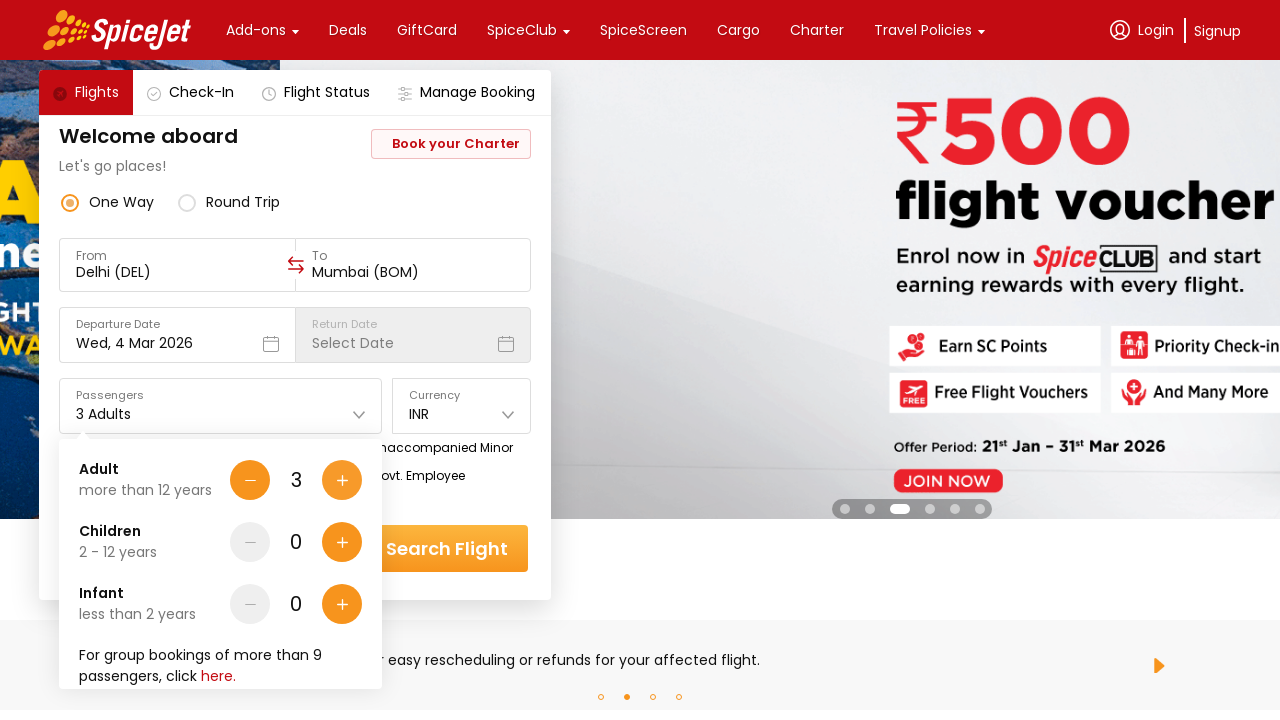

Added adult passenger 3 at (342, 480) on (//div[@class='css-1dbjc4n r-1awozwy r-18u37iz'])[1]/div[3]
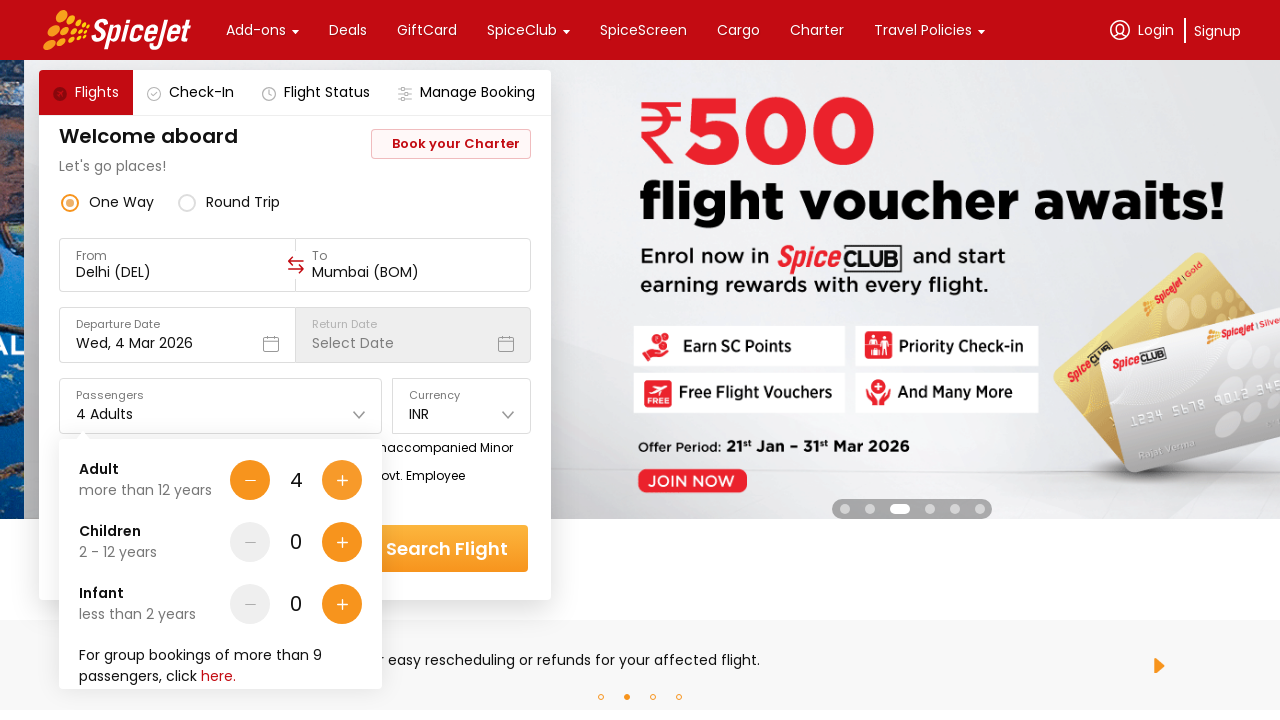

Added adult passenger 4 at (342, 480) on (//div[@class='css-1dbjc4n r-1awozwy r-18u37iz'])[1]/div[3]
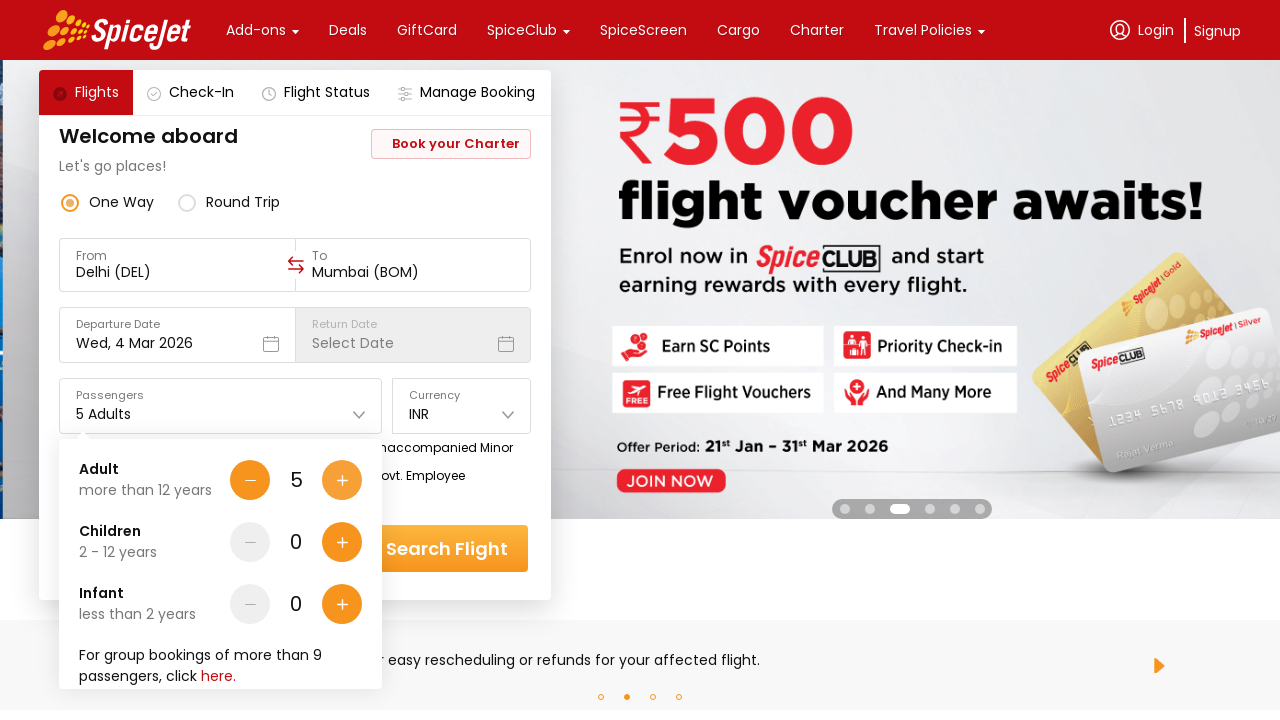

Clicked on additional passenger option (children/infants) at (342, 542) on (//div[@class='css-1dbjc4n r-1awozwy r-18u37iz'])[2]/div/following-sibling::div[
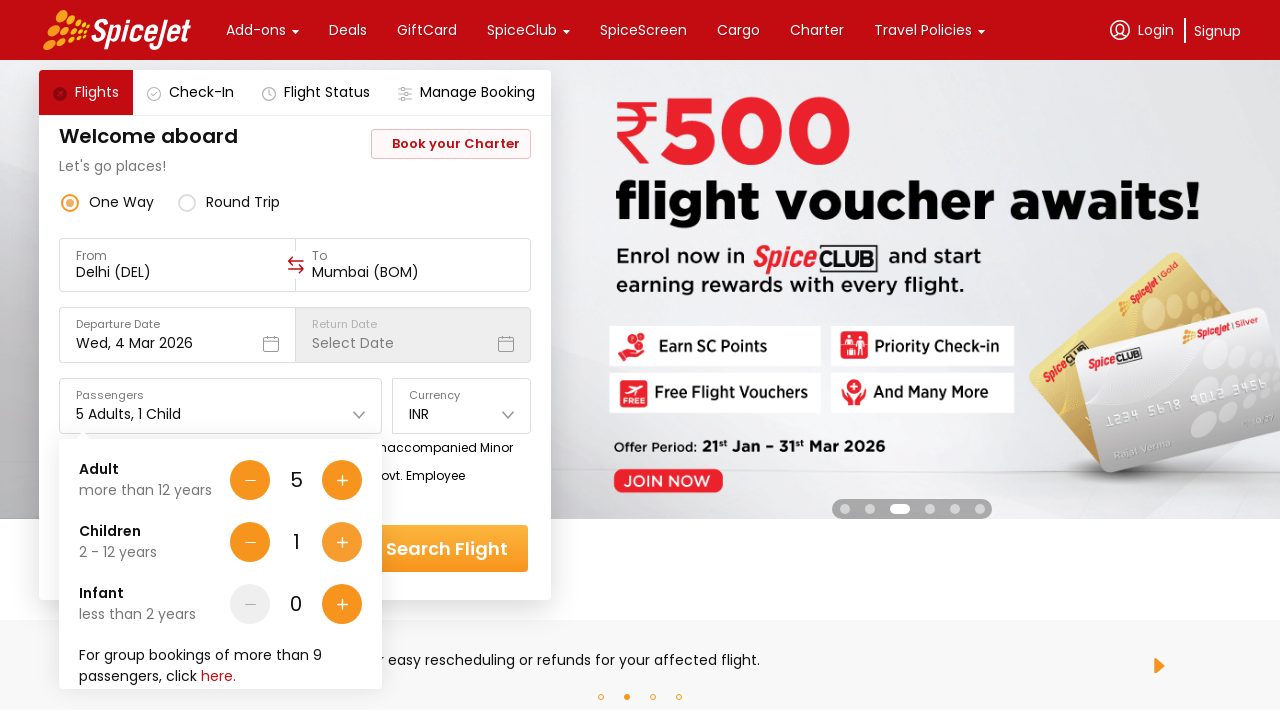

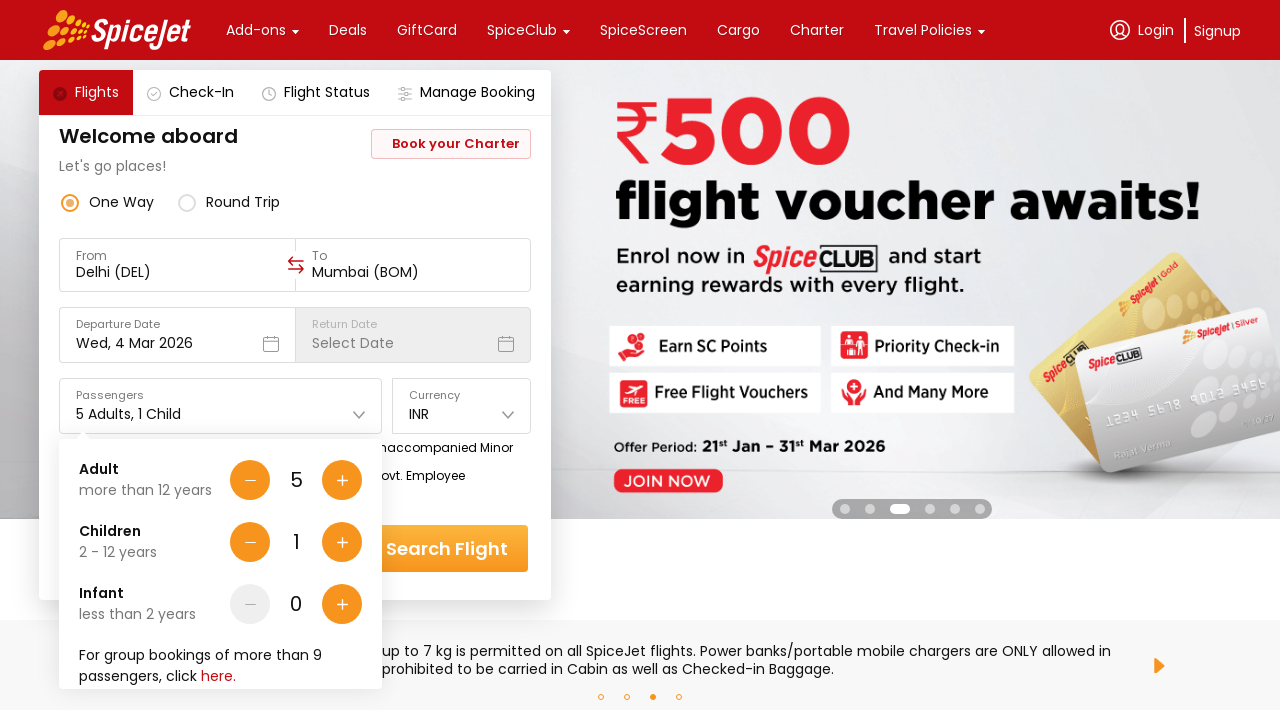